Tests sorting the "Due" column in ascending order by clicking the column header and verifying the values are sorted correctly using CSS pseudo-class selectors.

Starting URL: http://the-internet.herokuapp.com/tables

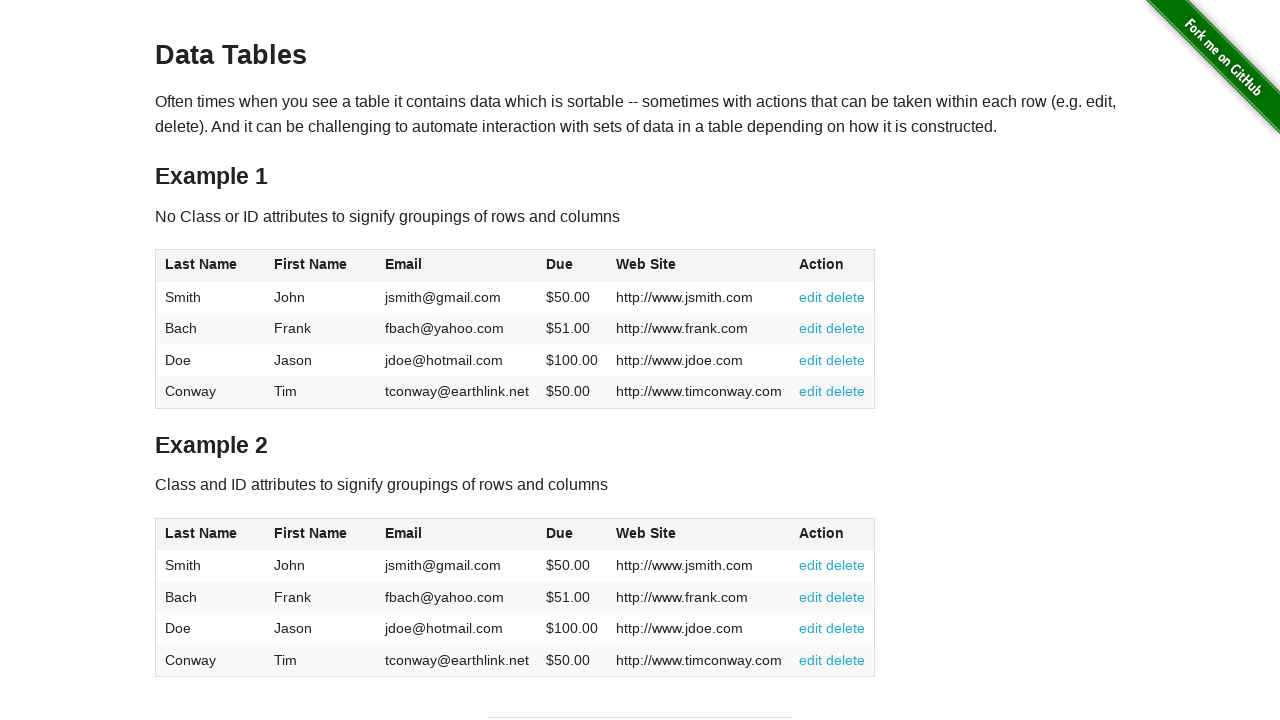

Clicked Due column header (4th column) to sort in ascending order at (572, 266) on #table1 thead tr th:nth-child(4)
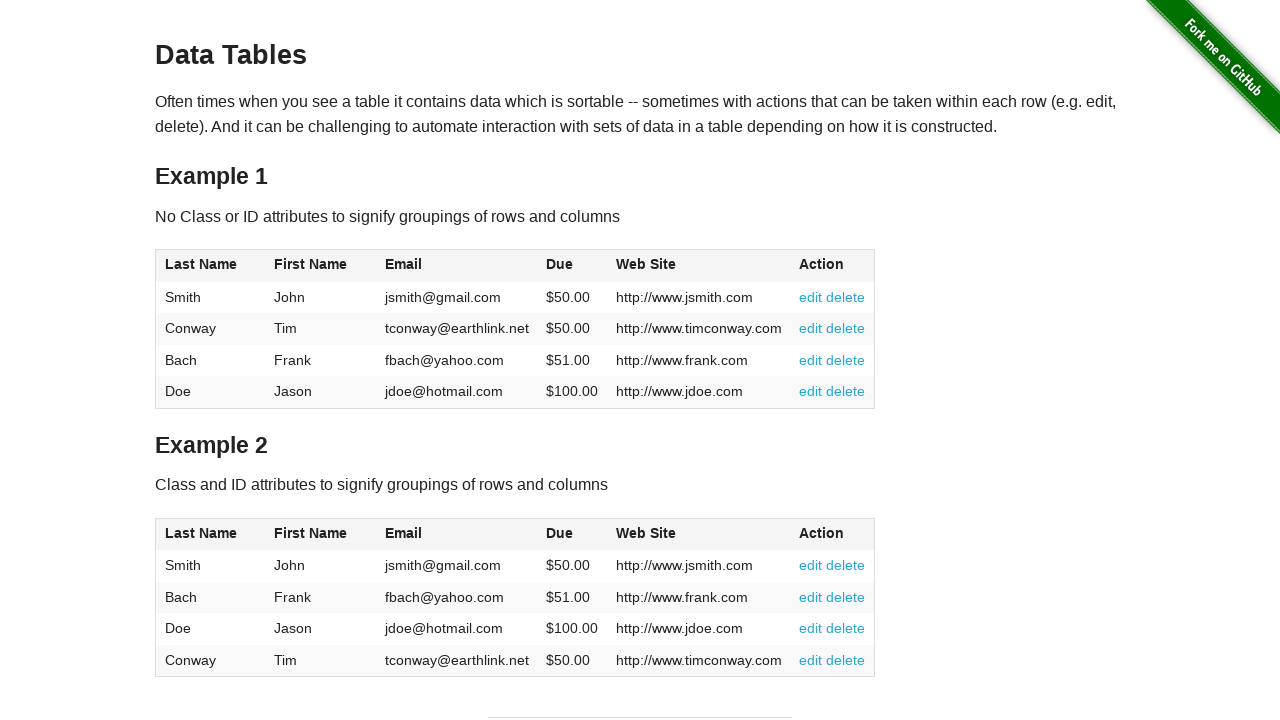

Verified table sorted with Due column data present
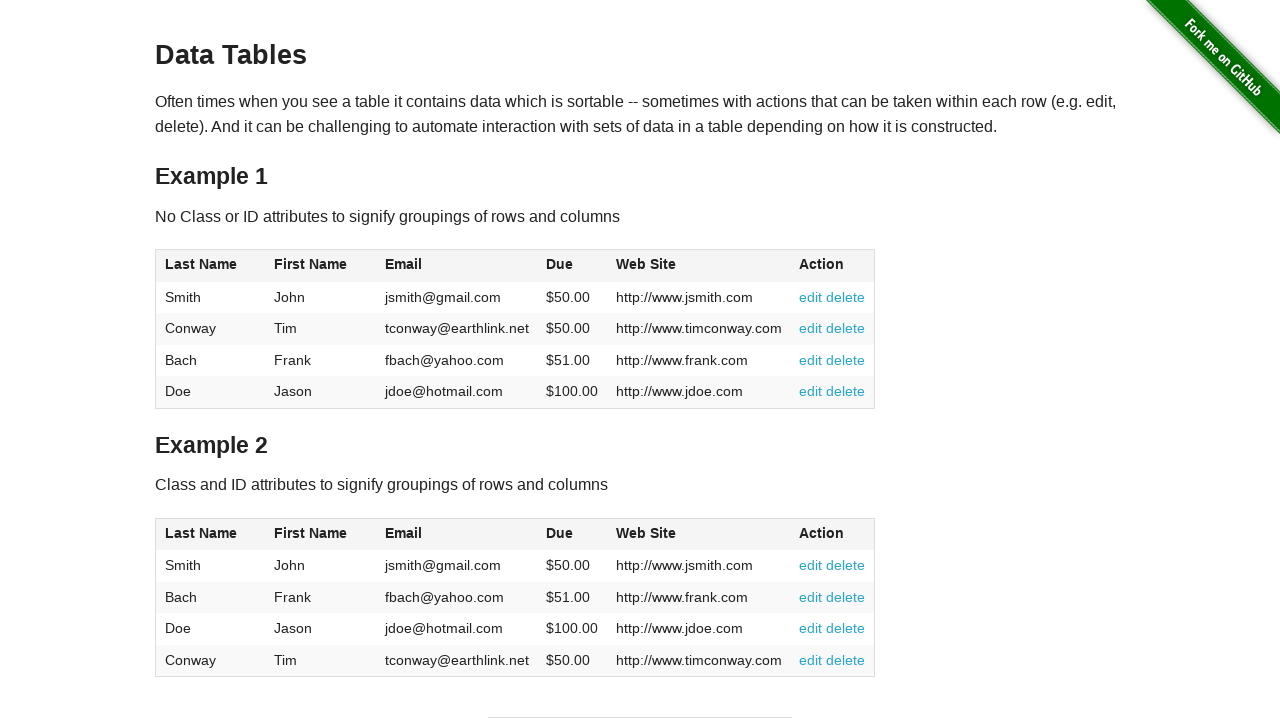

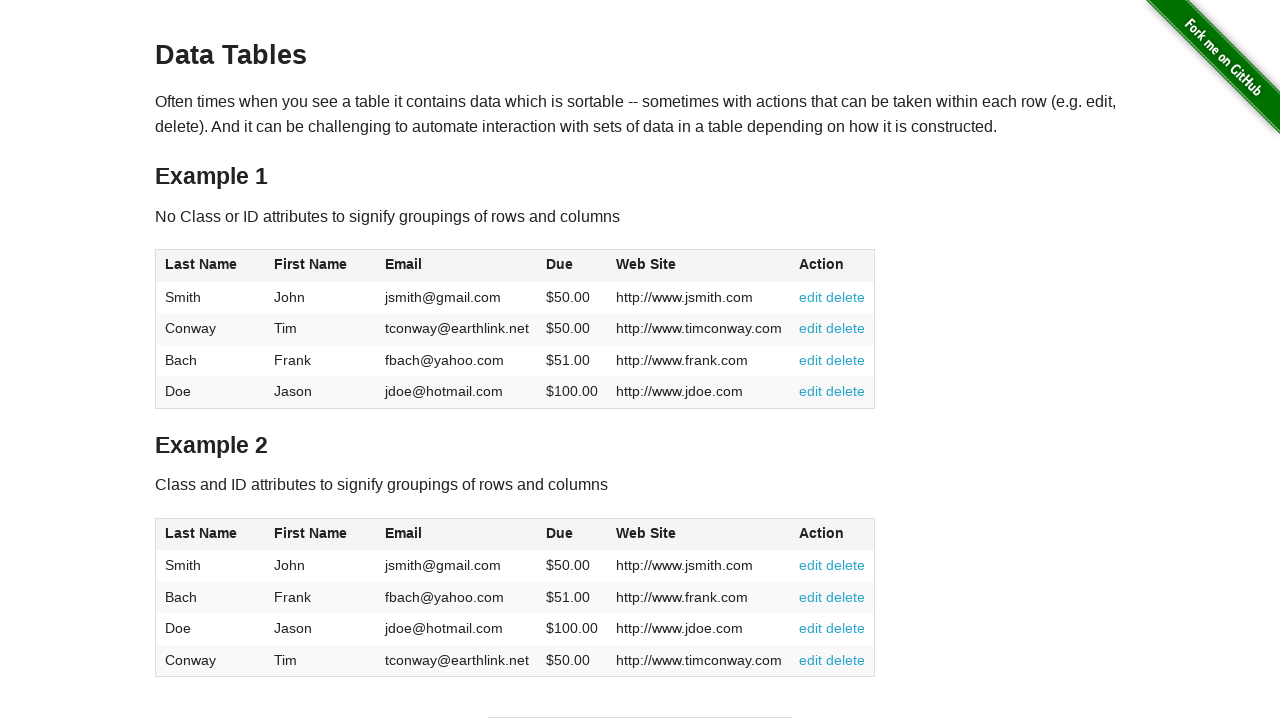